Tests Dropdown selection by selecting options by index and text value

Starting URL: https://the-internet.herokuapp.com/

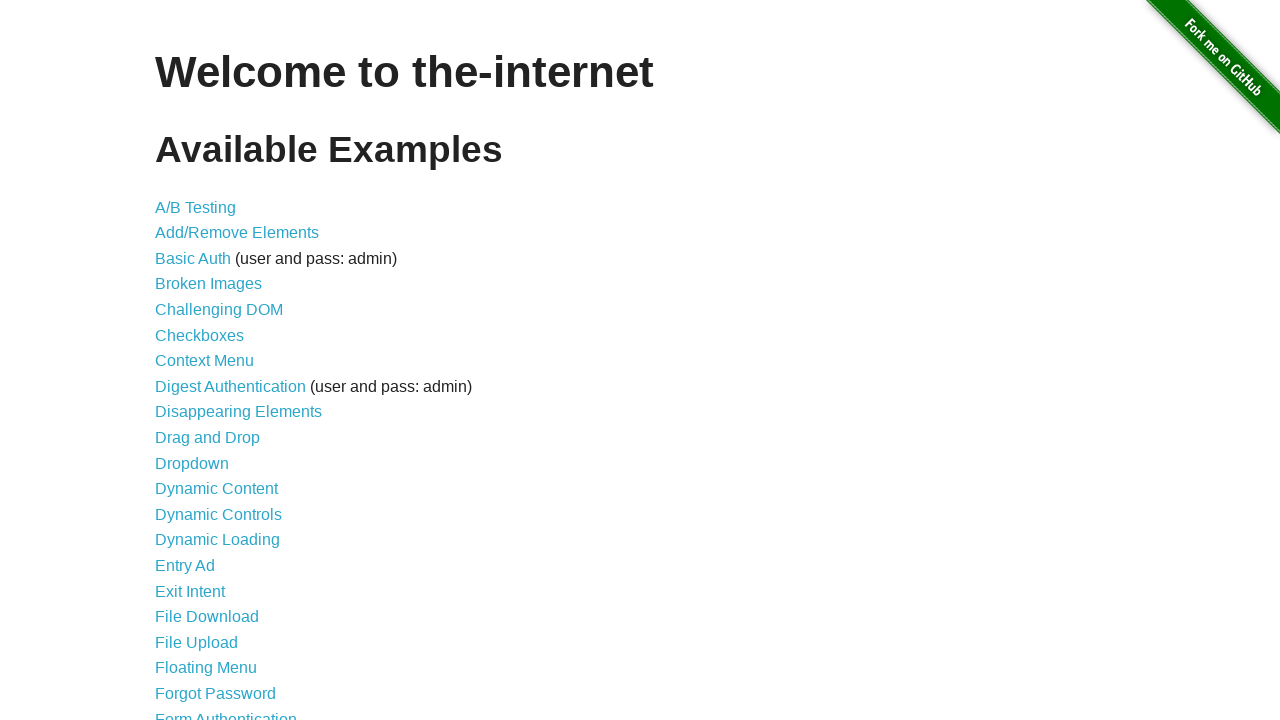

Clicked on Dropdown link to navigate to dropdown test page at (192, 463) on a[href="/dropdown"]
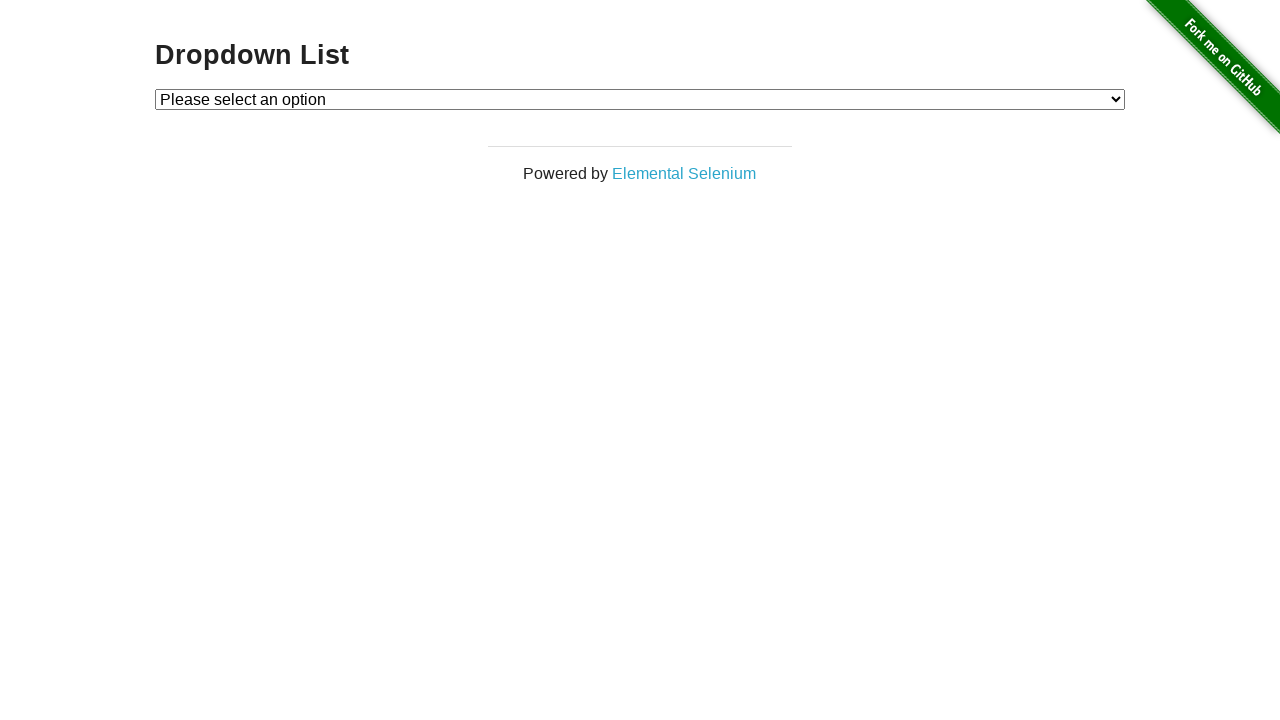

Selected dropdown option by index 1 on #dropdown
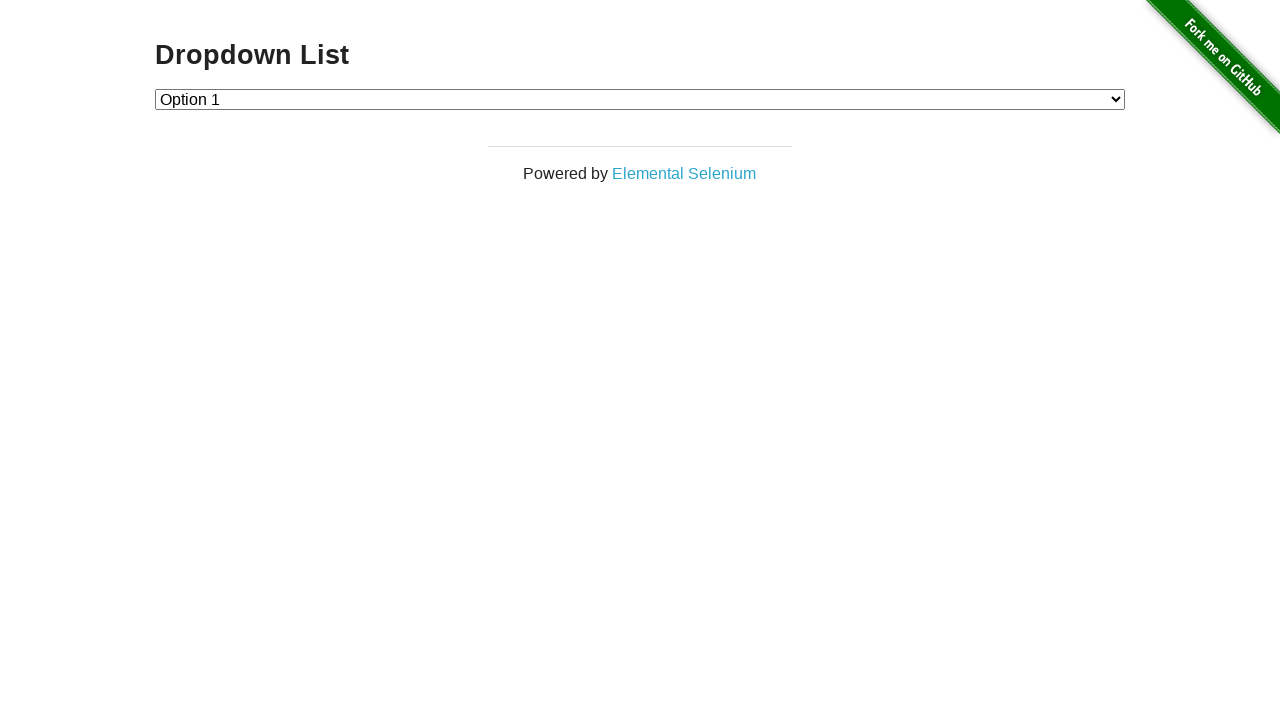

Verified that dropdown value is '1' after index selection
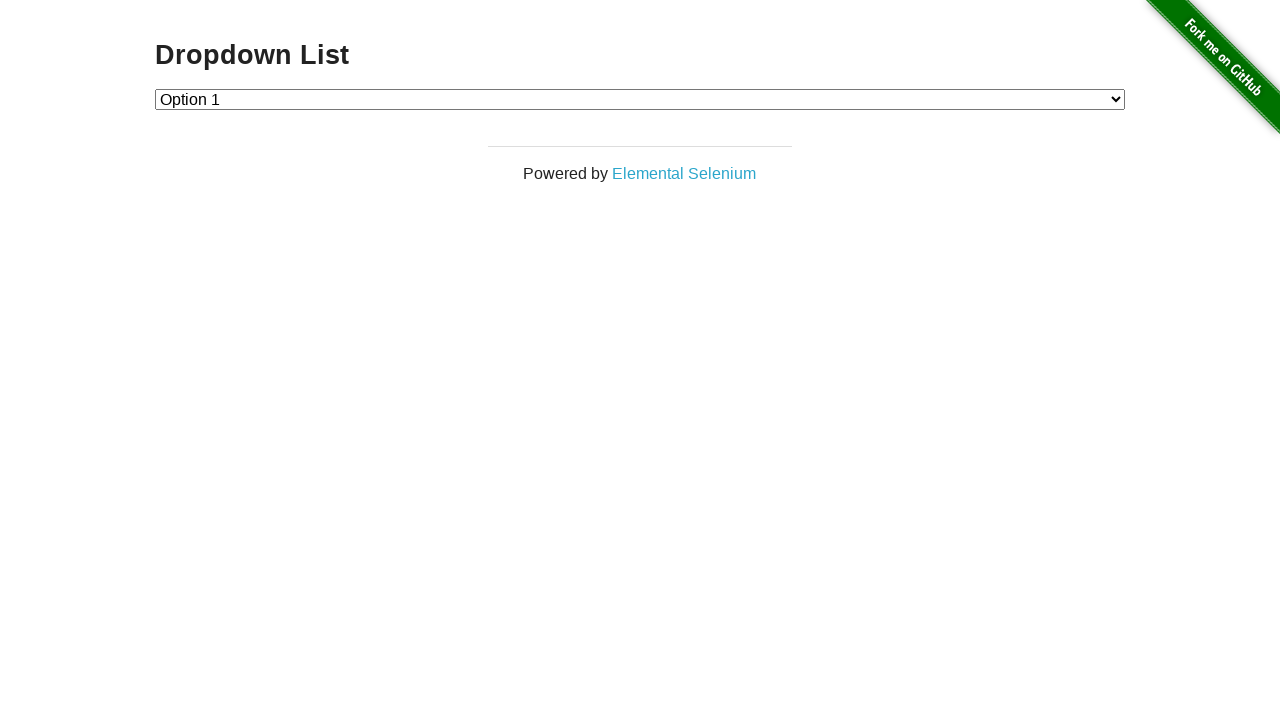

Selected dropdown option by label 'Option 2' on #dropdown
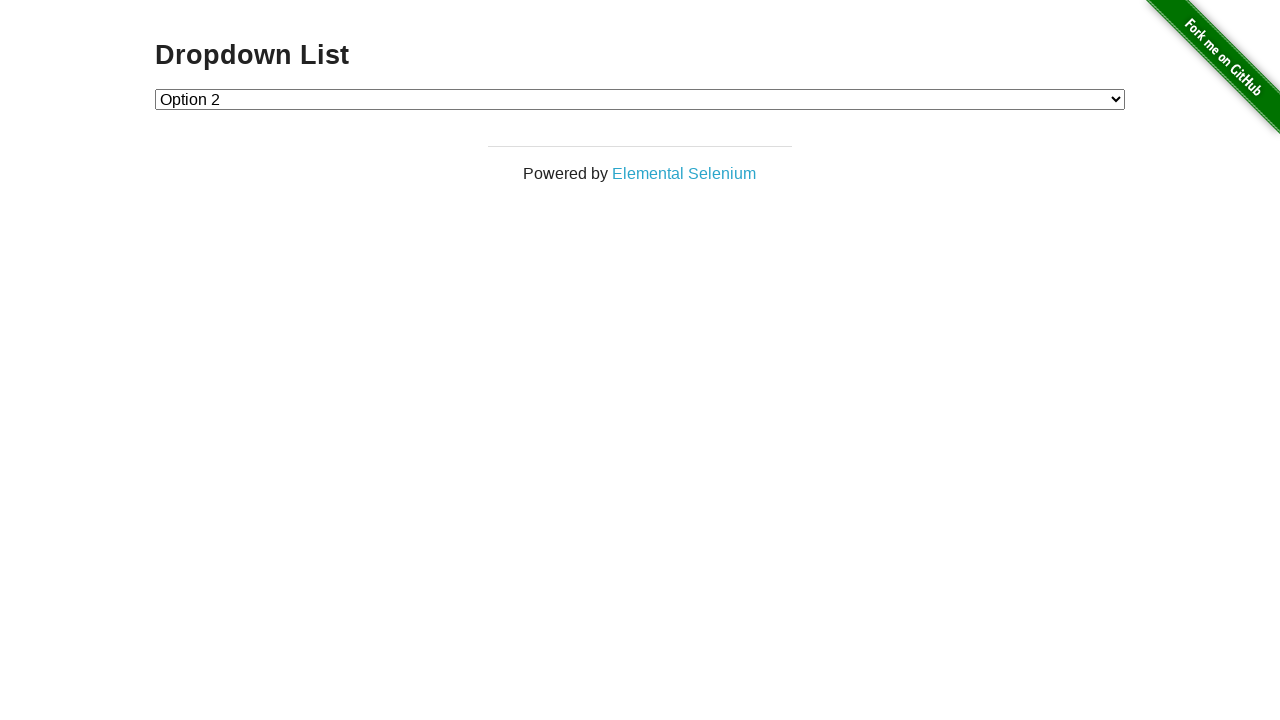

Verified that dropdown value is '2' after label selection
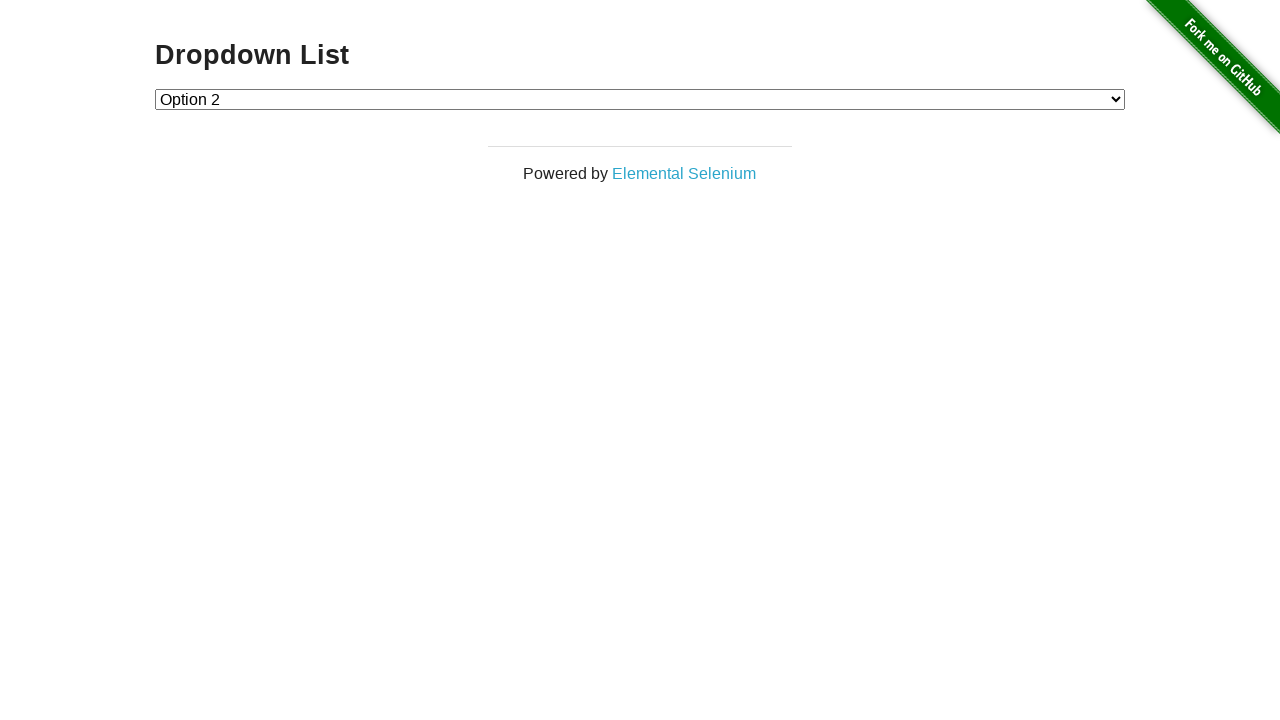

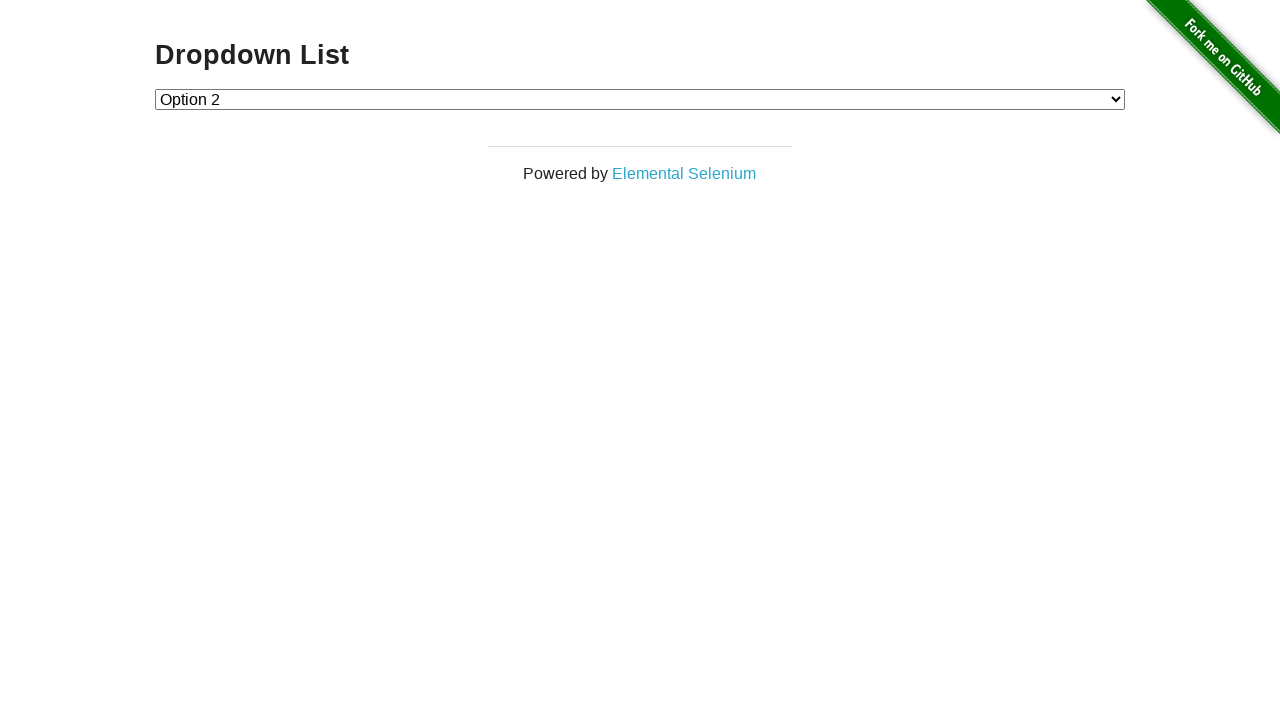